Tests clearing the complete state of all items by checking and unchecking the toggle all checkbox.

Starting URL: https://demo.playwright.dev/todomvc

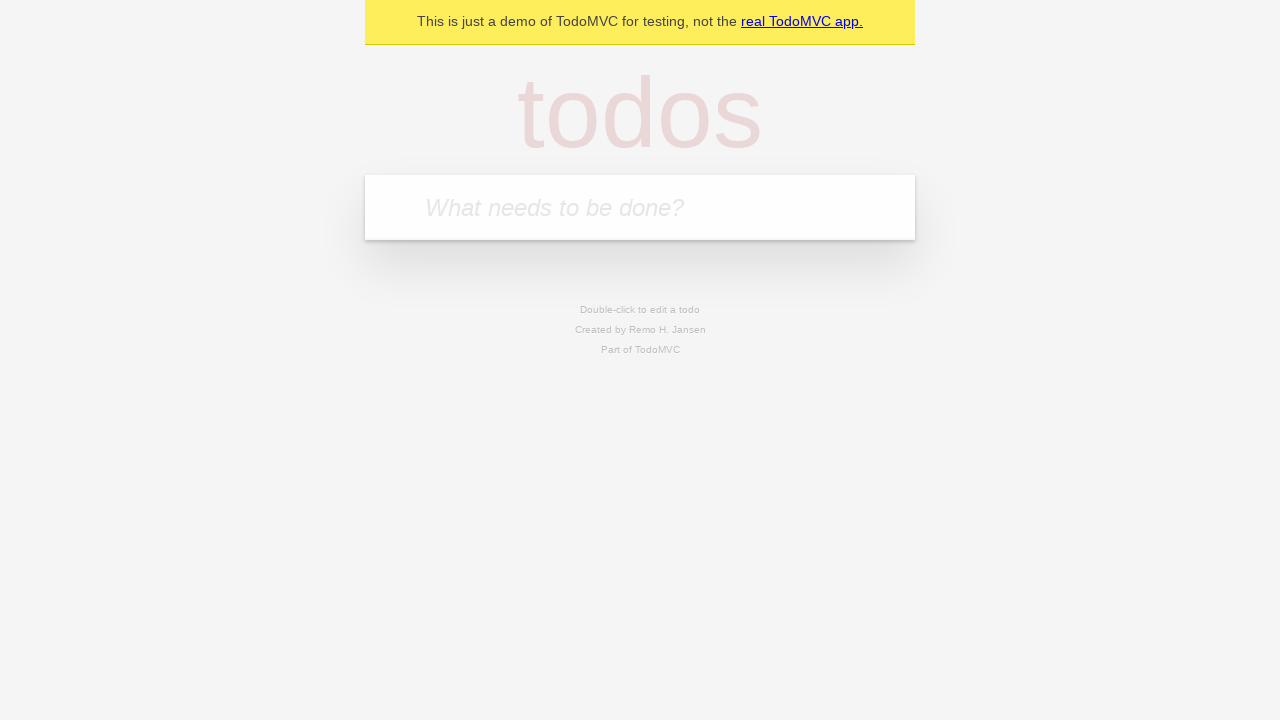

Filled todo input with 'buy some cheese' on internal:attr=[placeholder="What needs to be done?"i]
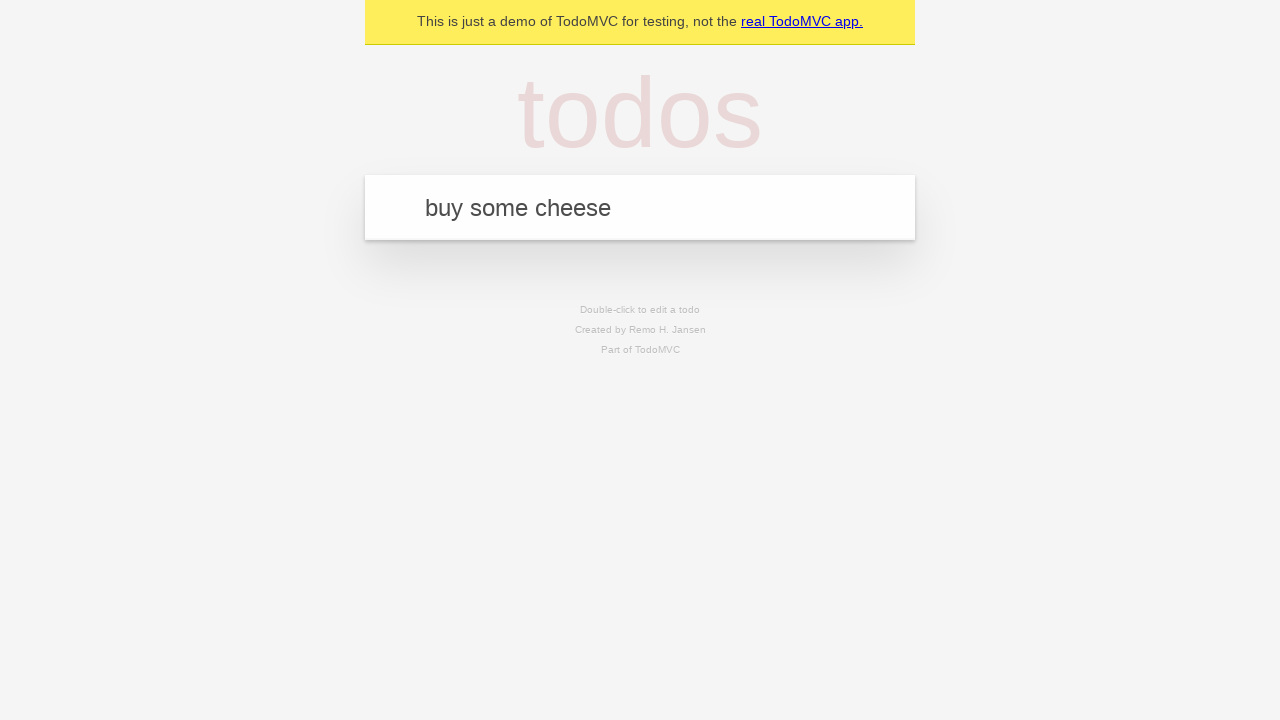

Pressed Enter to add first todo on internal:attr=[placeholder="What needs to be done?"i]
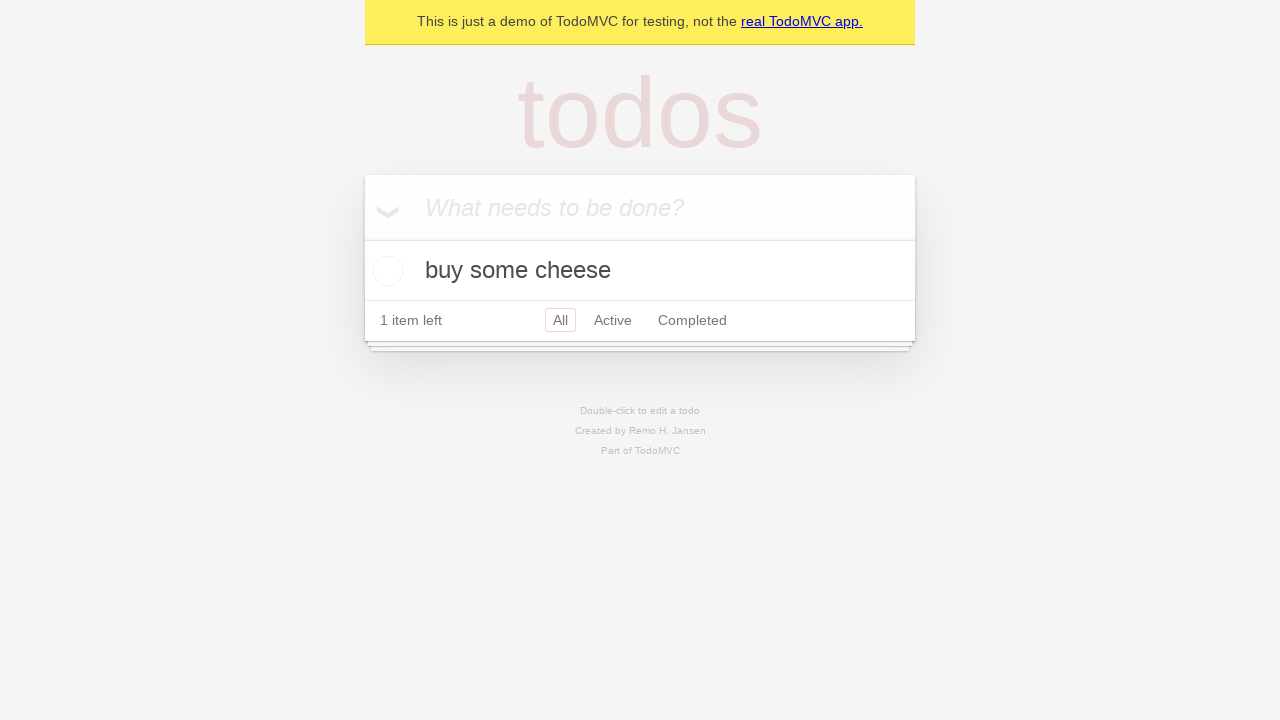

Filled todo input with 'feed the cat' on internal:attr=[placeholder="What needs to be done?"i]
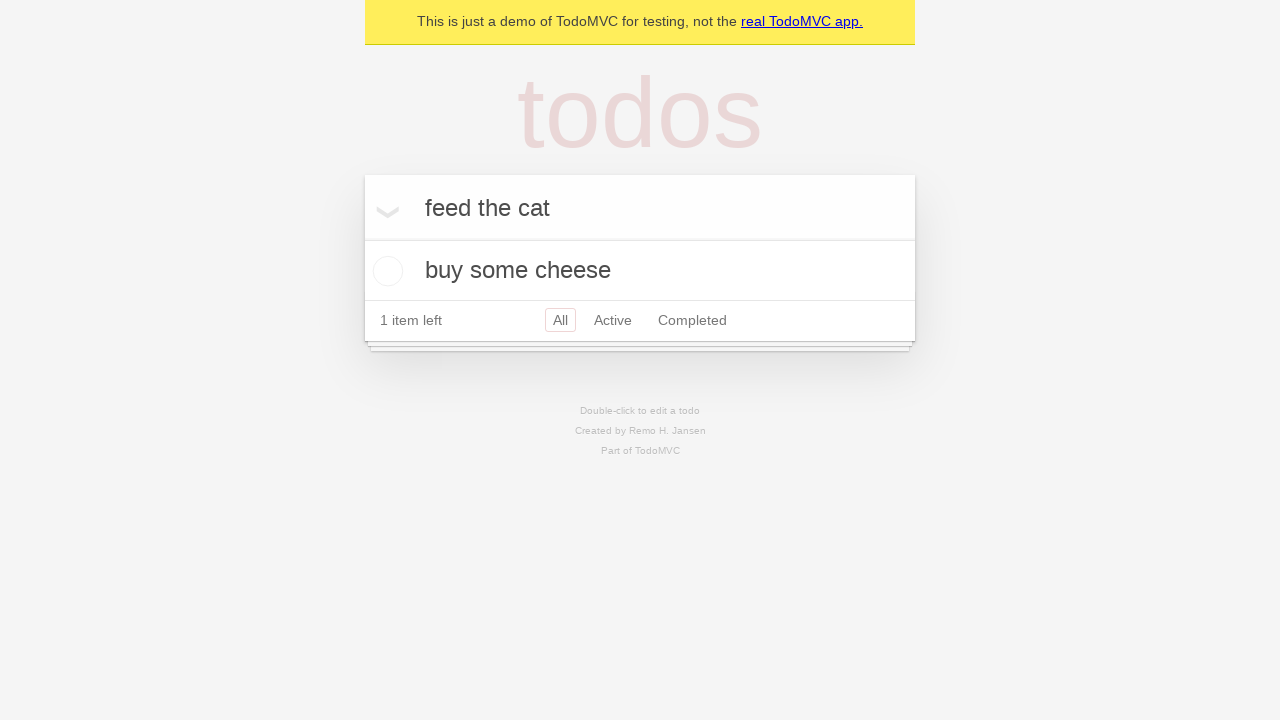

Pressed Enter to add second todo on internal:attr=[placeholder="What needs to be done?"i]
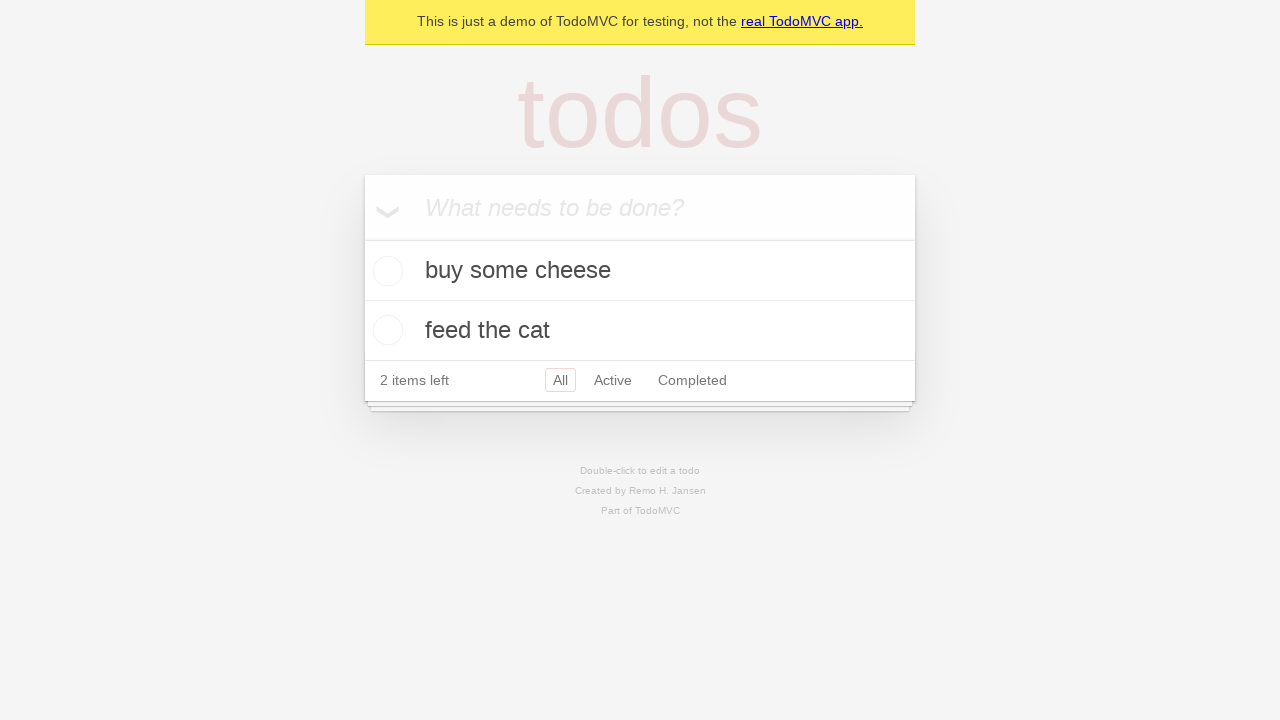

Filled todo input with 'book a doctors appointment' on internal:attr=[placeholder="What needs to be done?"i]
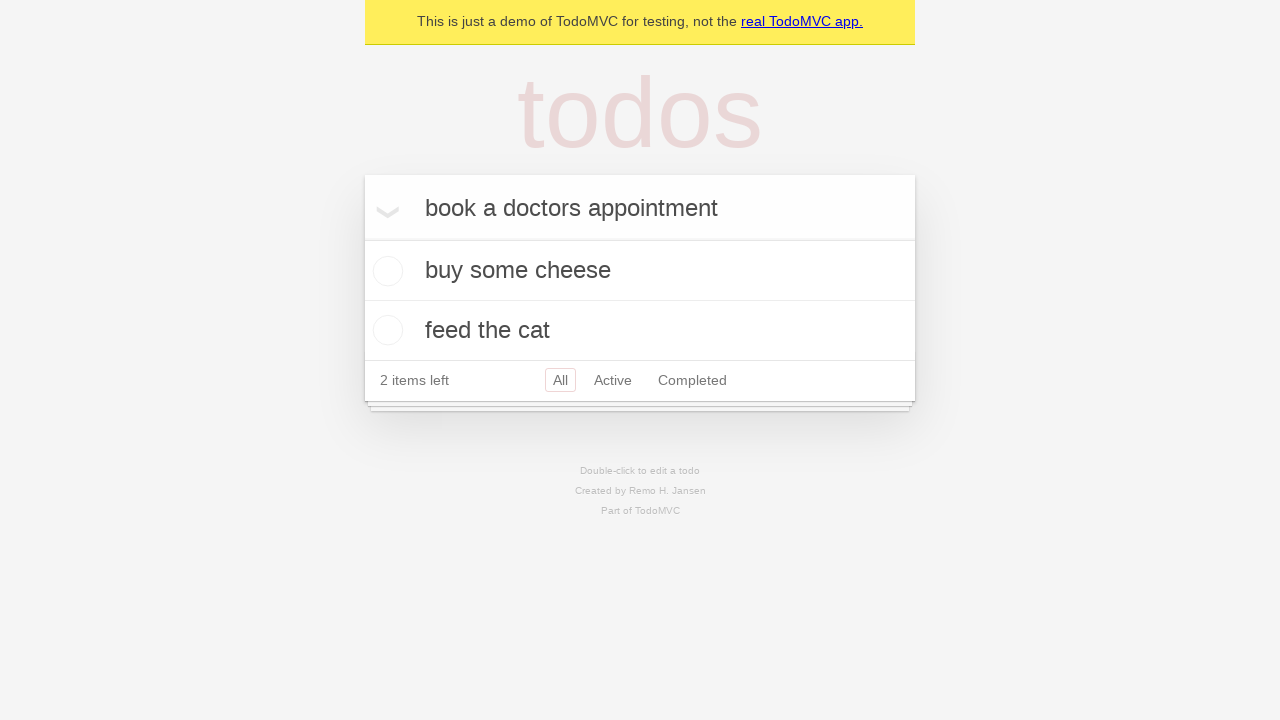

Pressed Enter to add third todo on internal:attr=[placeholder="What needs to be done?"i]
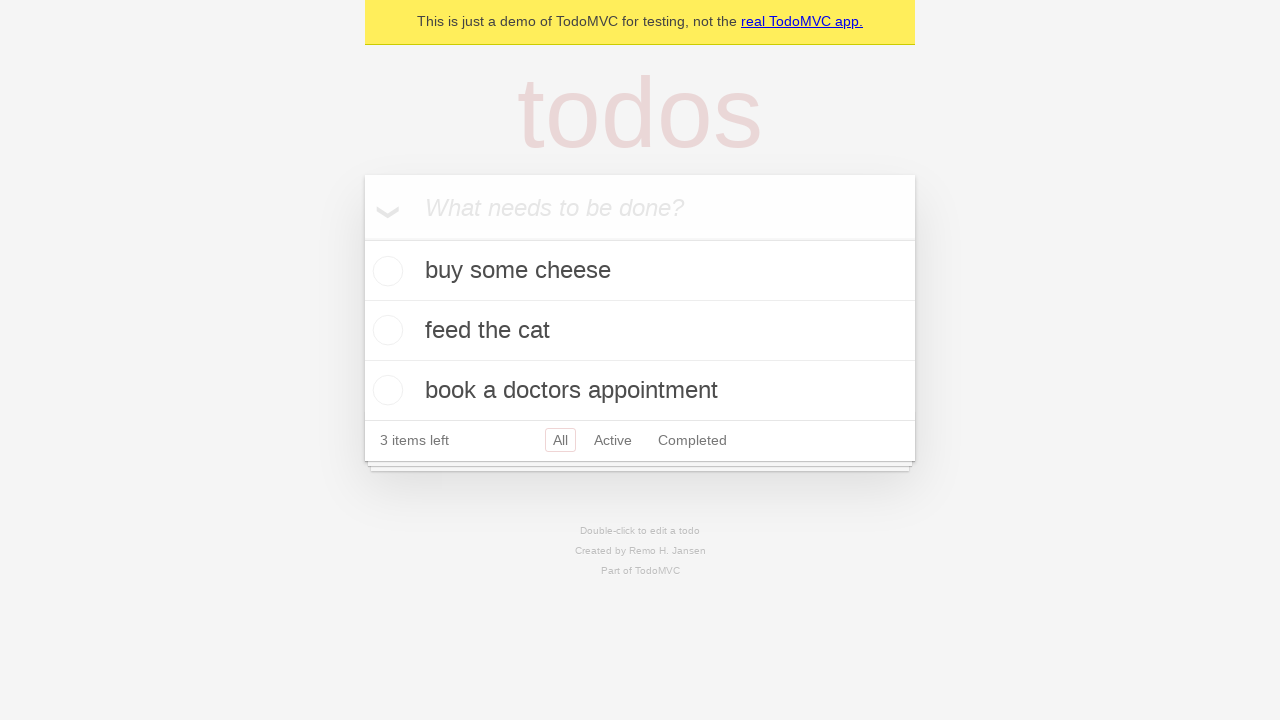

Checked toggle all to mark all todos as complete at (362, 238) on internal:label="Mark all as complete"i
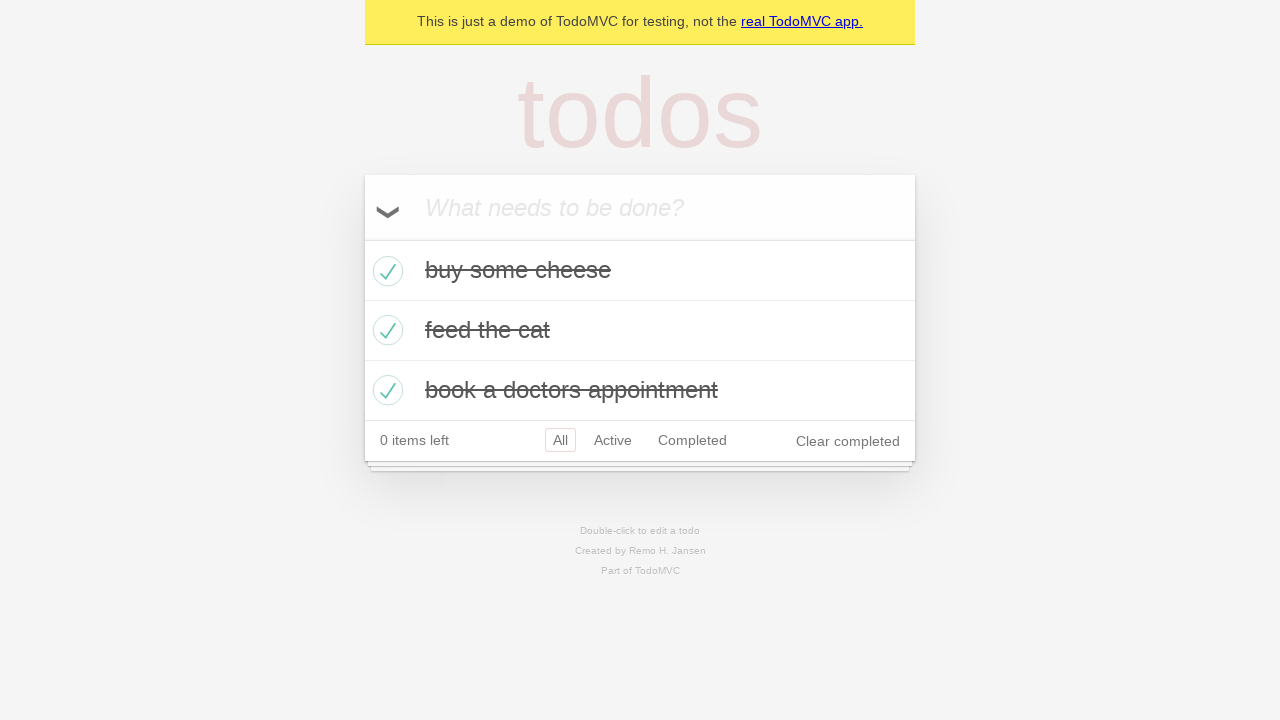

Unchecked toggle all to clear complete state of all todos at (362, 238) on internal:label="Mark all as complete"i
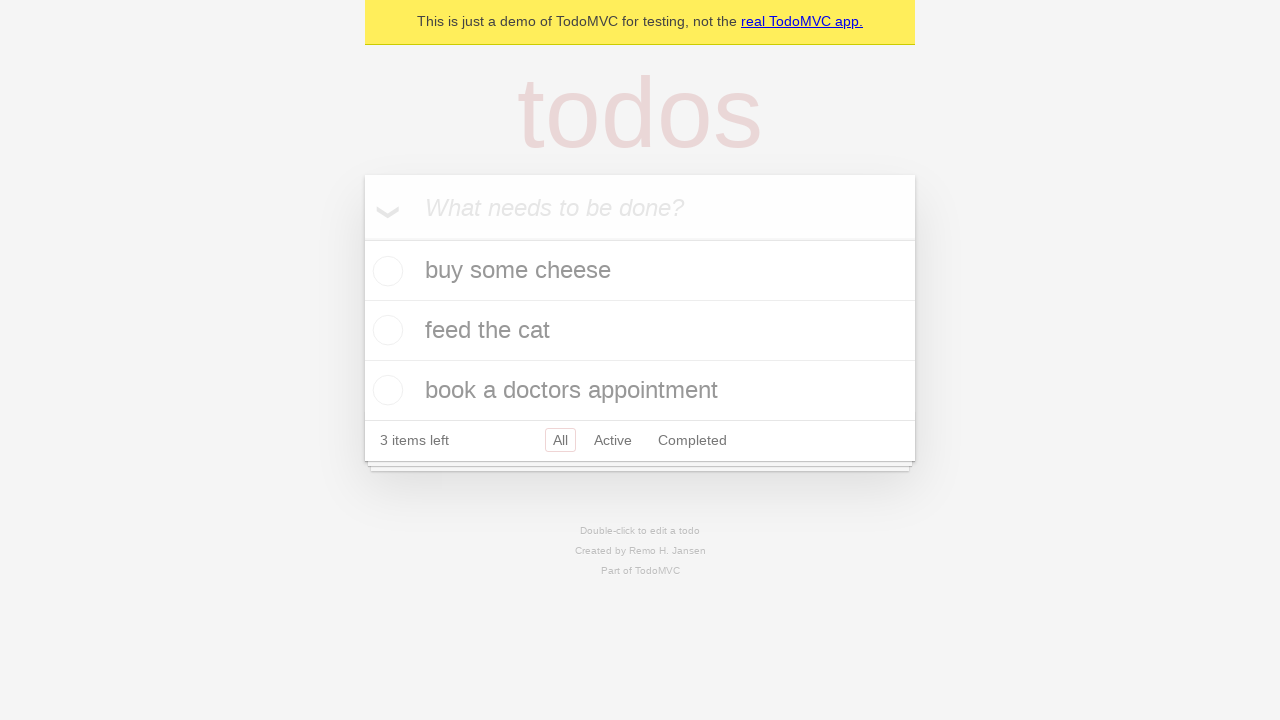

Verified all todo items are visible and uncompleted
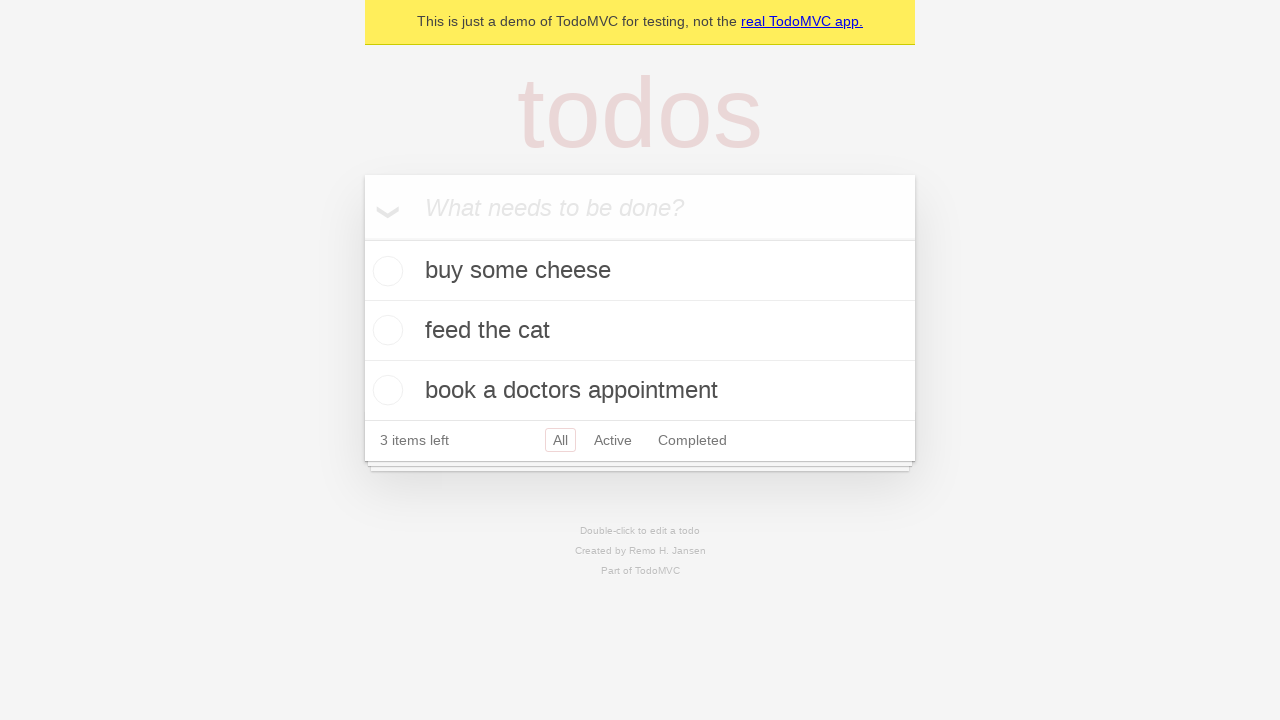

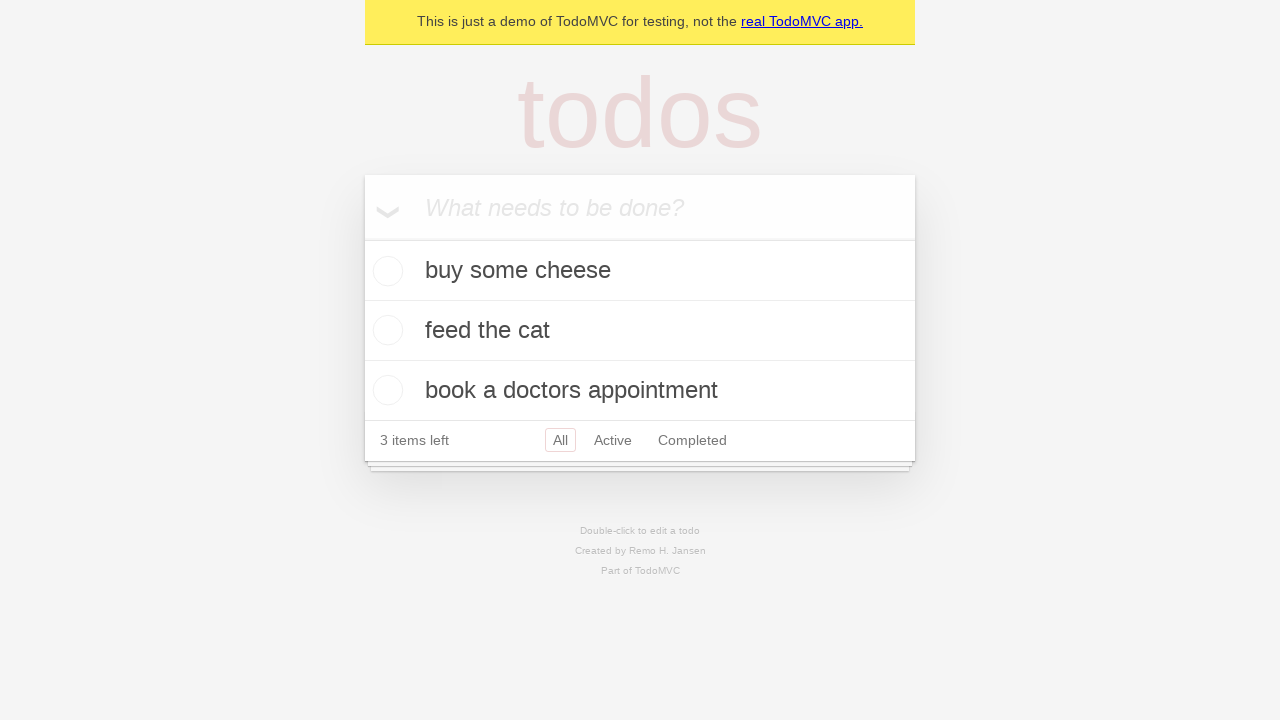